Tests a JavaScript prompt dialog by entering text into the prompt and accepting it, then verifying the entered text appears in the result.

Starting URL: https://automationfc.github.io/basic-form/index.html

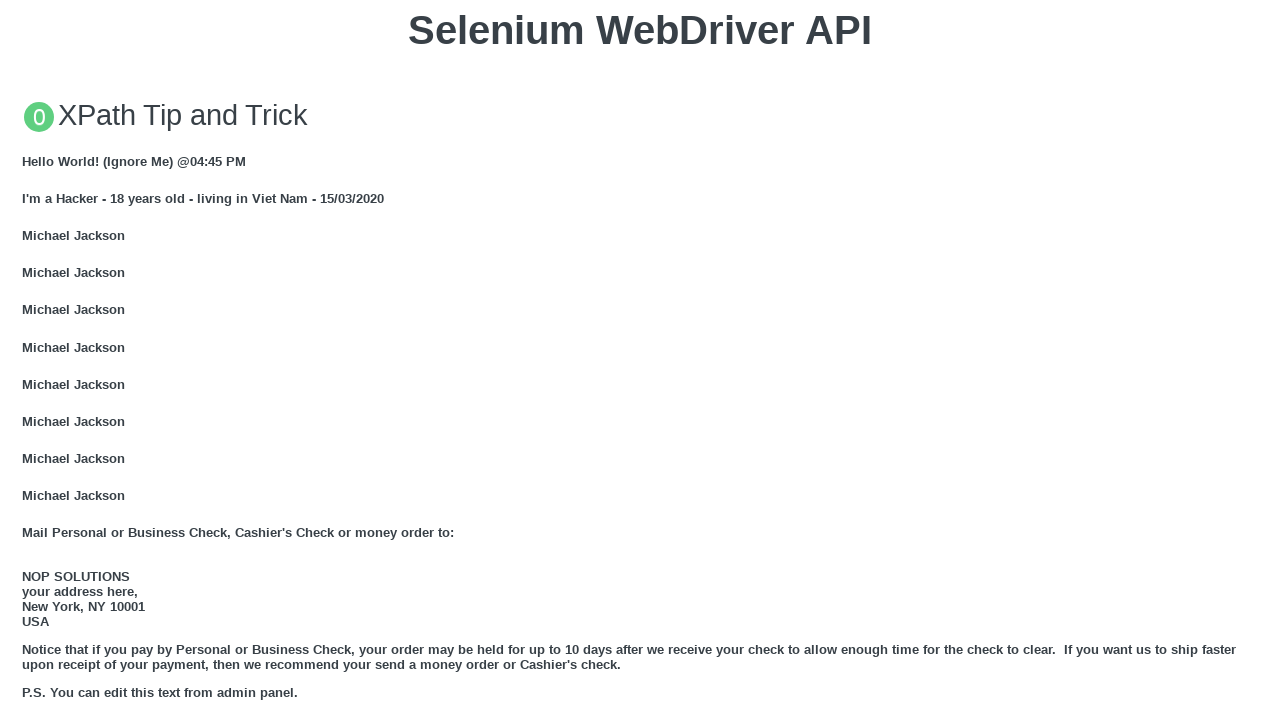

Set up dialog handler to accept prompt with text 'AutomationFC'
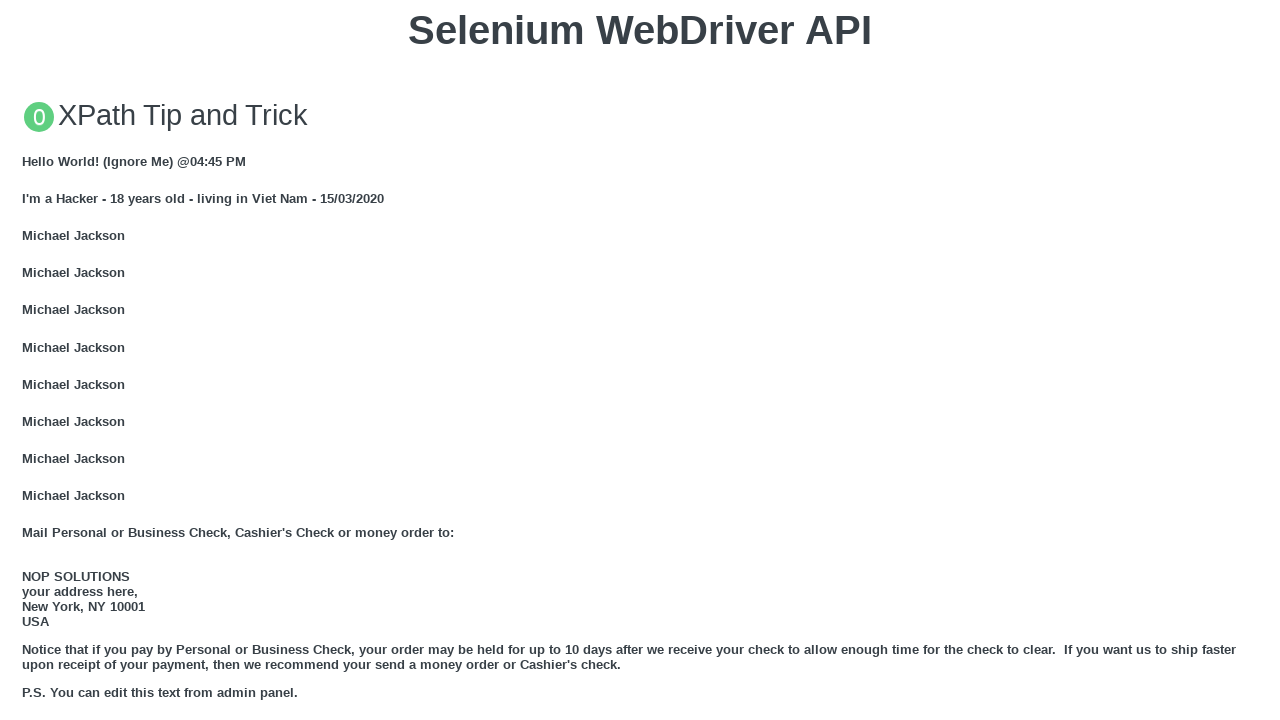

Clicked button to trigger JavaScript prompt dialog at (640, 360) on xpath=//button[text()='Click for JS Prompt']
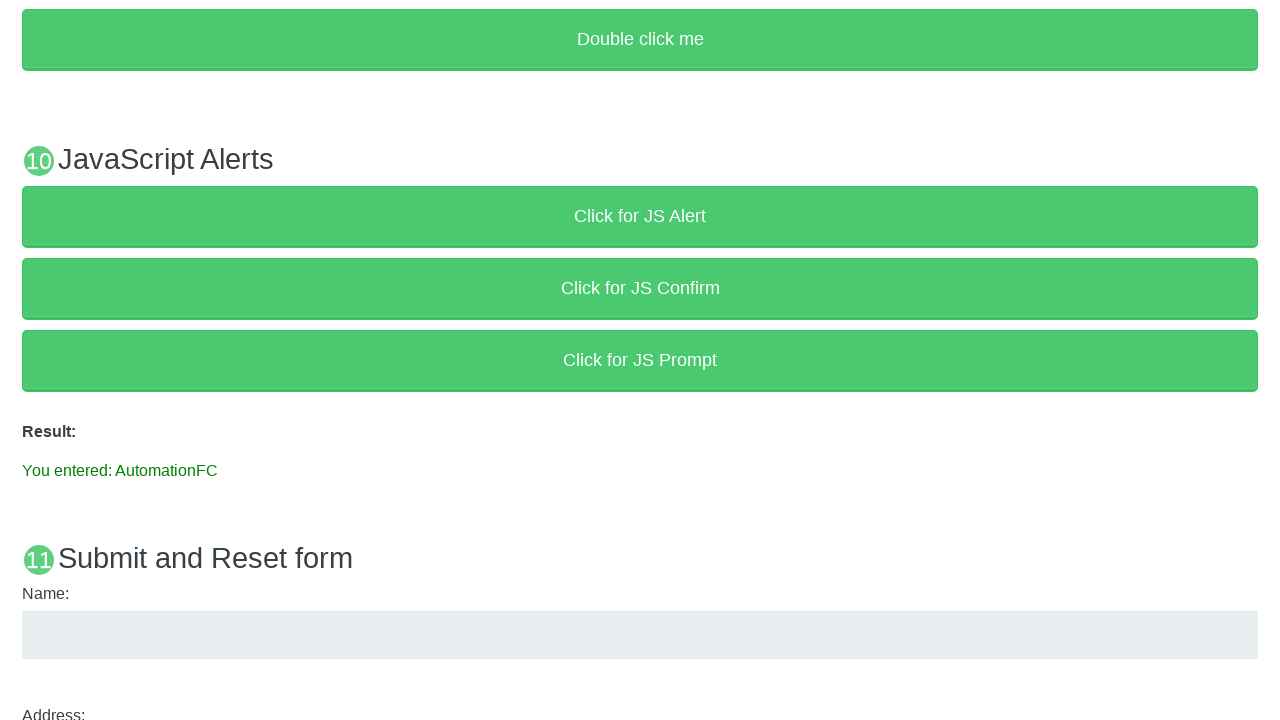

Result element appeared after prompt was accepted
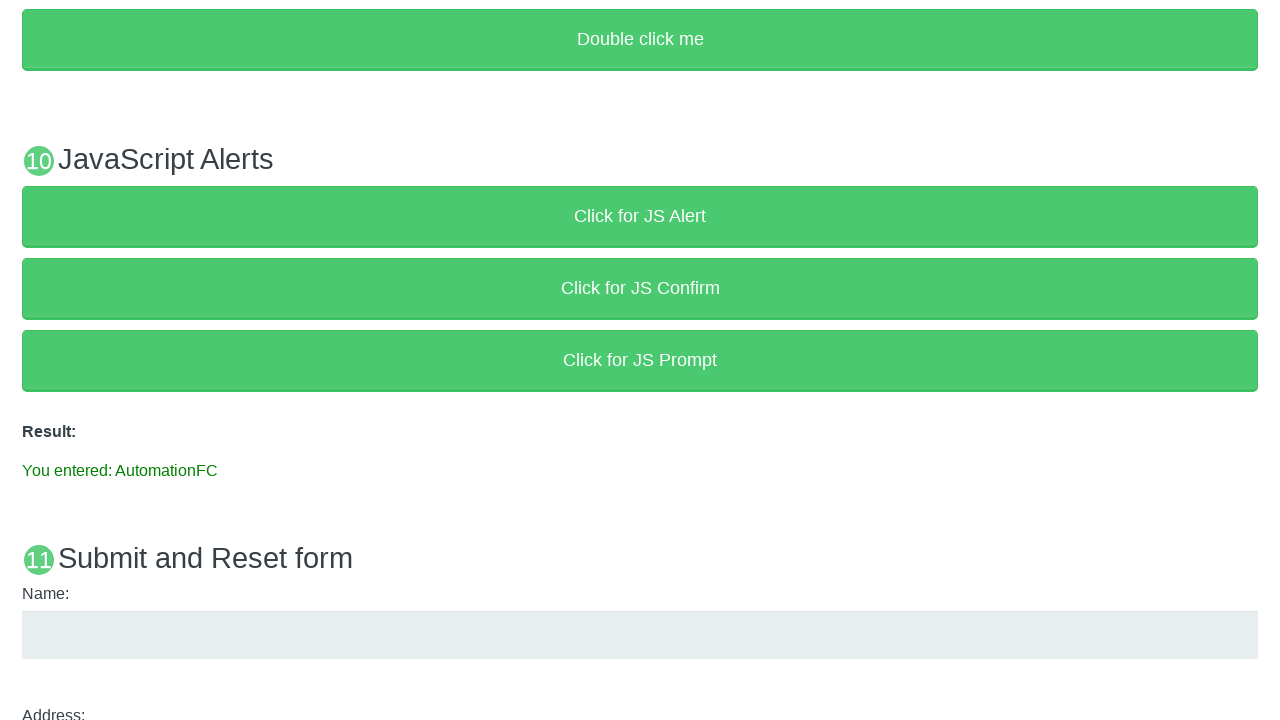

Verified result text matches entered prompt text 'You entered: AutomationFC'
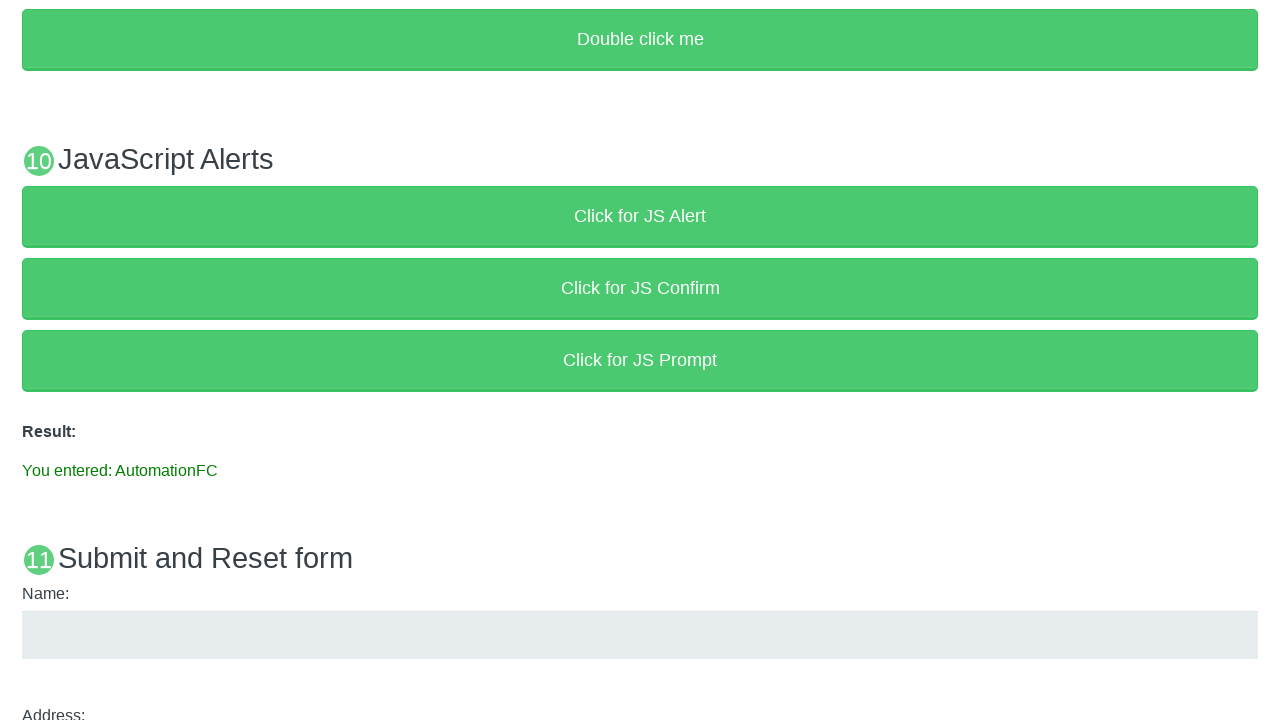

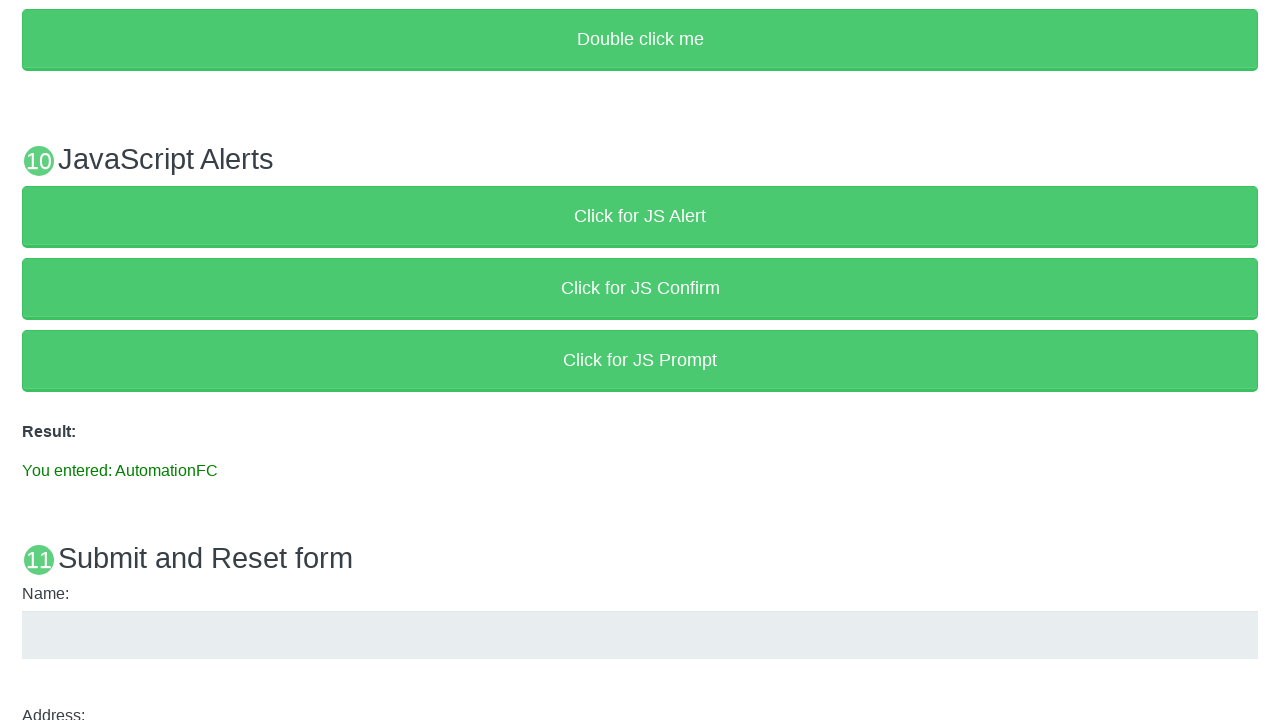